Tests clicking a checkbox on the registration form

Starting URL: http://demo.automationtesting.in/Register.html

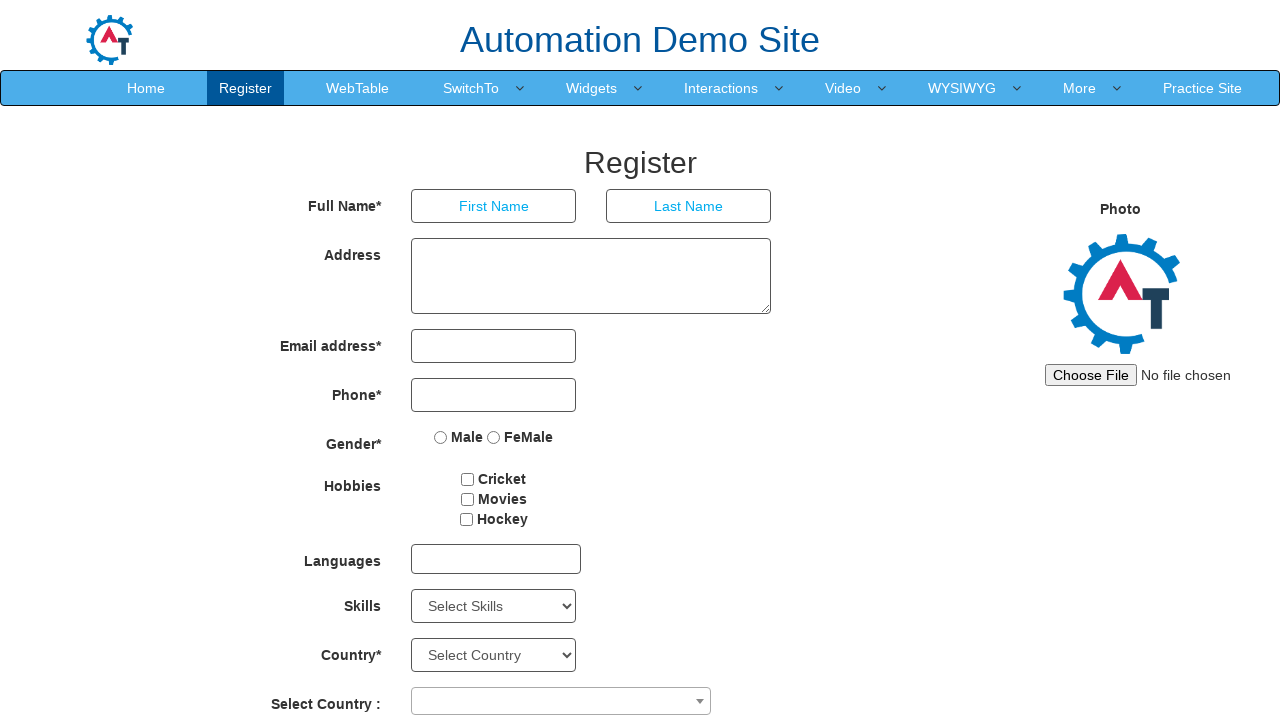

Located checkbox element with id 'checkbox1'
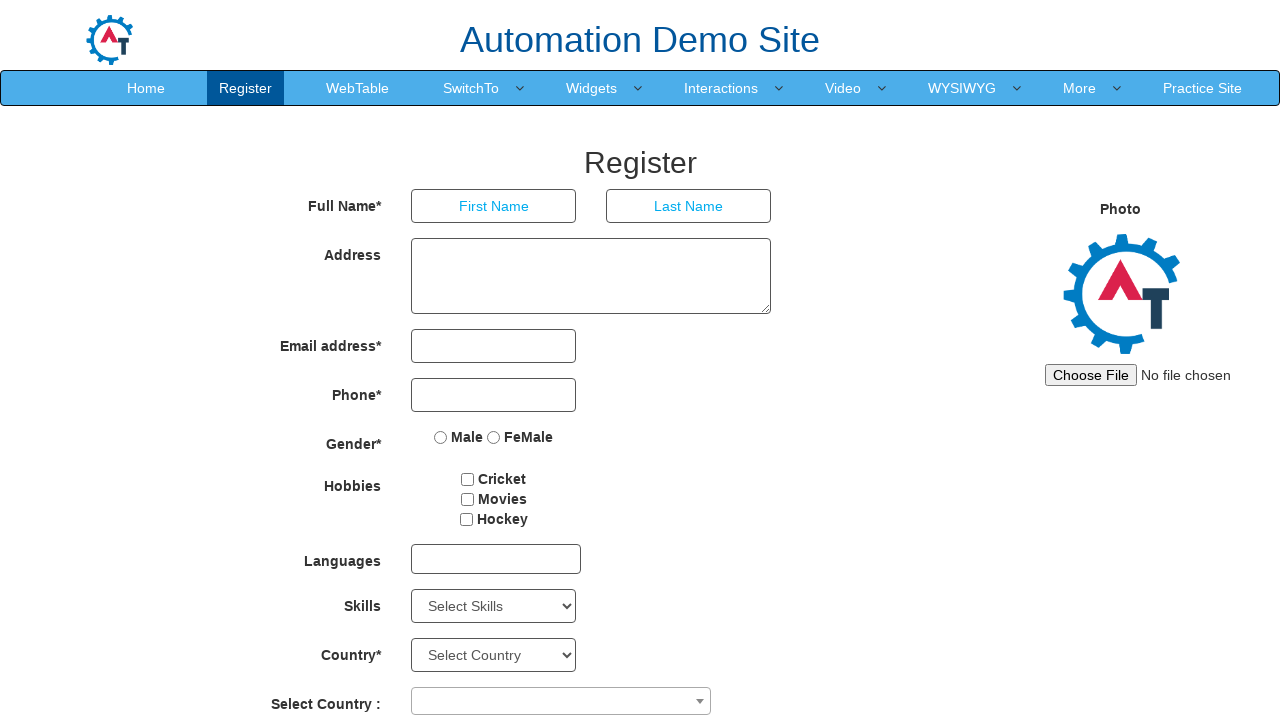

Clicked checkbox on registration form at (468, 479) on #checkbox1
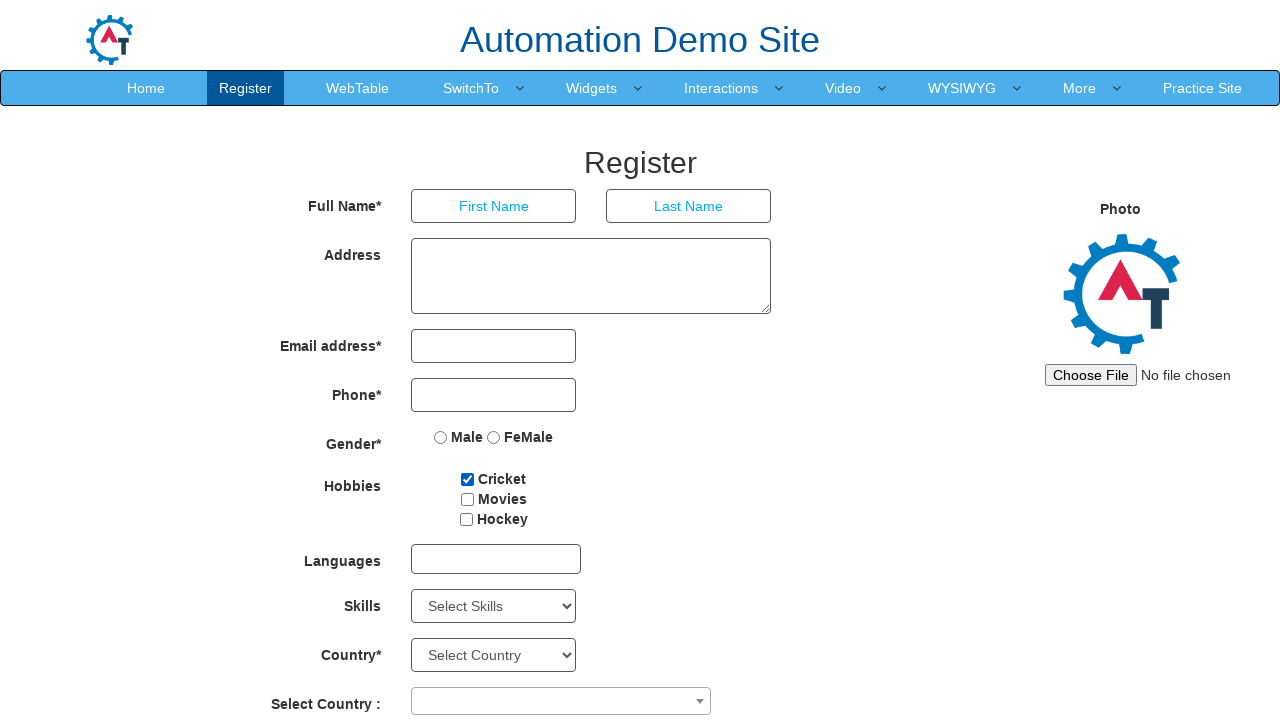

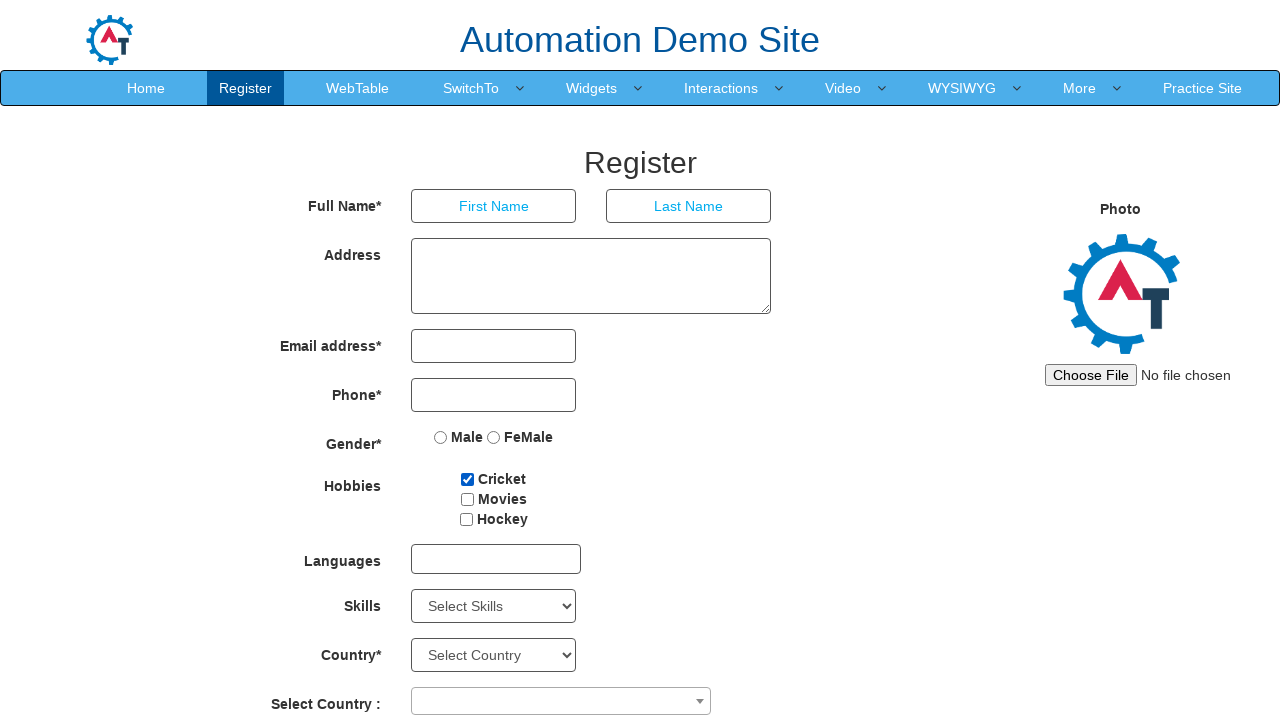